Tests navigating to "Phones" submenu from the Catalog dropdown menu under Electronics

Starting URL: http://intershop5.skillbox.ru/

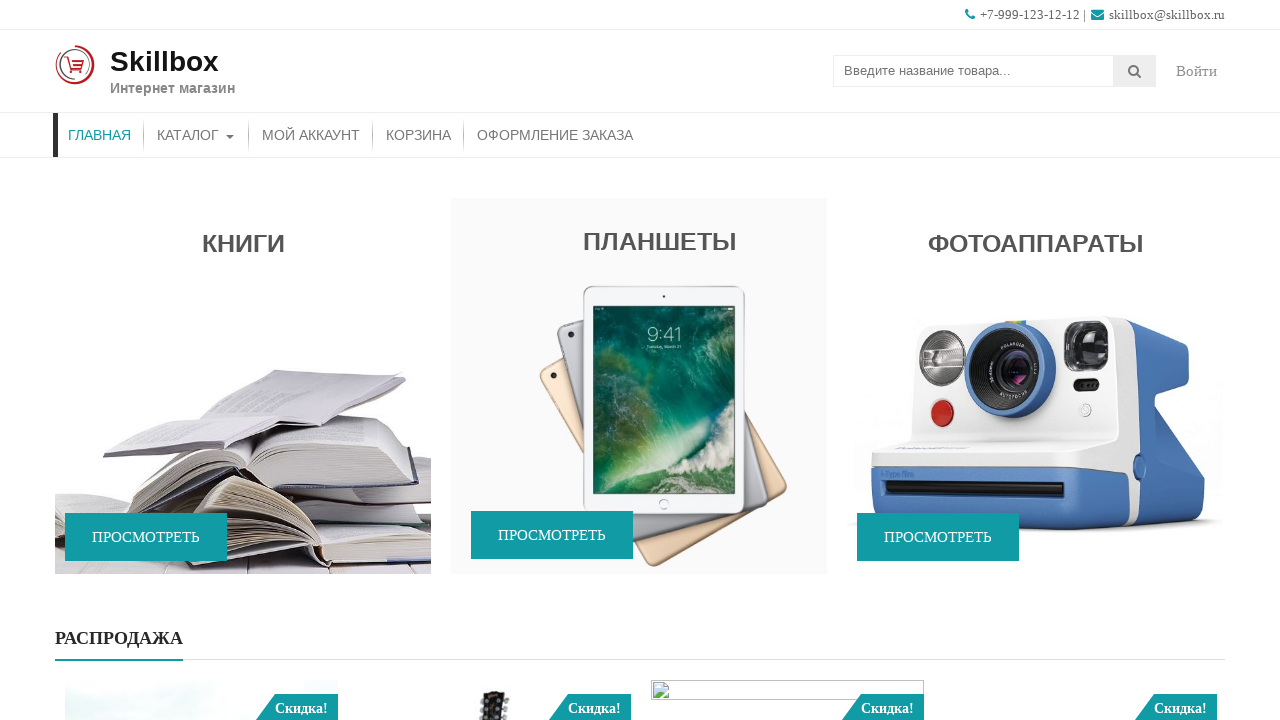

Hovered on Catalog menu to reveal submenu at (196, 135) on xpath=//*[contains(@class, 'store-menu')]//*[.='Каталог']
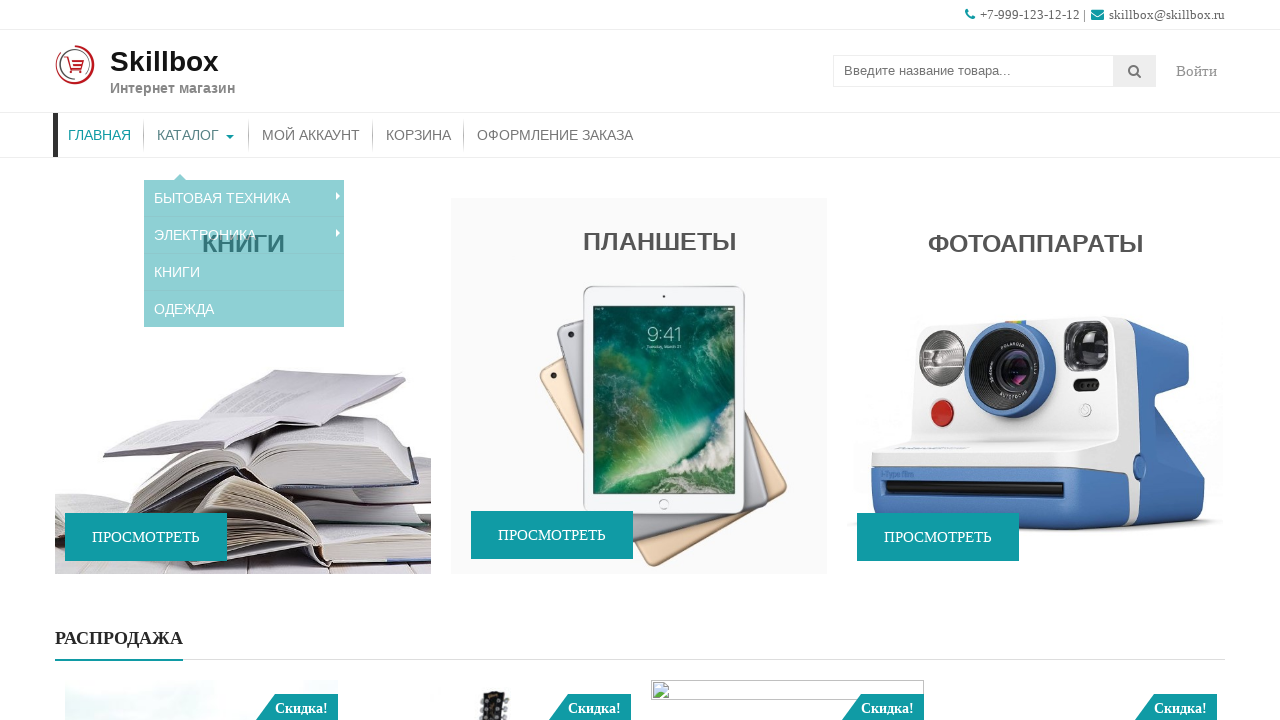

Hovered on Electronics to reveal nested submenu at (244, 224) on xpath=//*[contains(@class, 'sub-menu')]//a[.='Электроника']
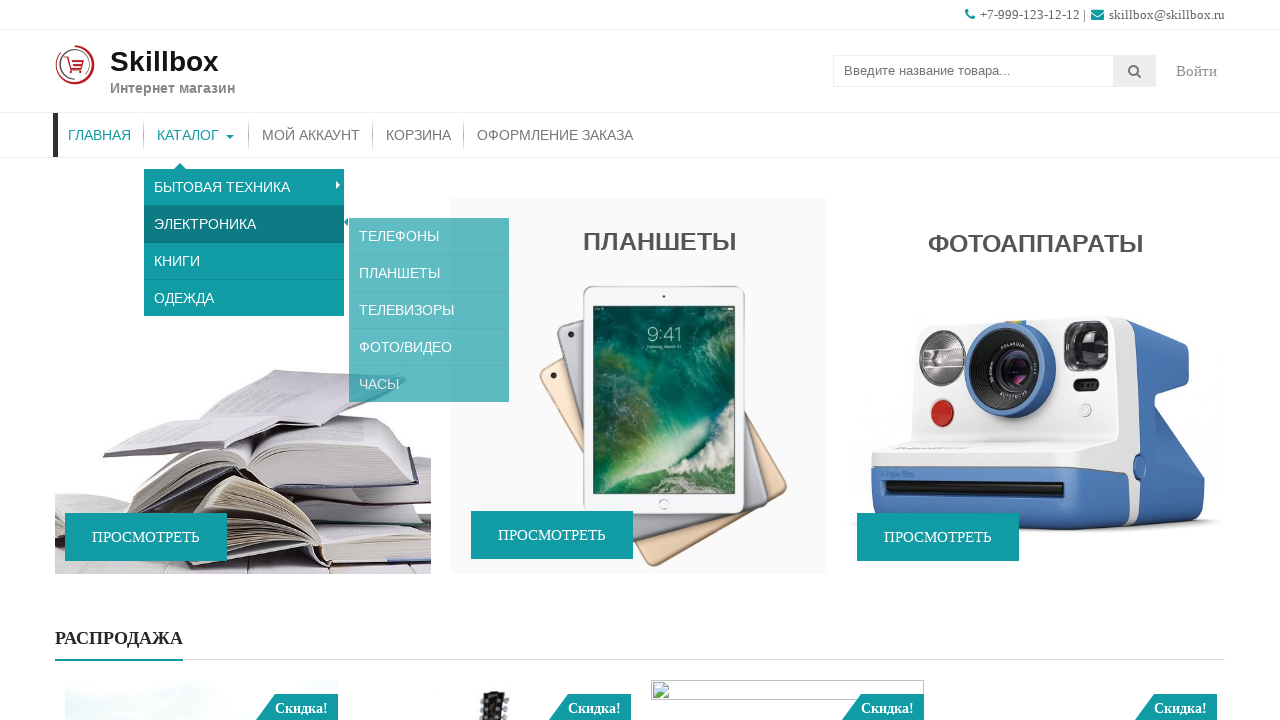

Clicked on Phones submenu item at (429, 224) on xpath=//*[contains(@class, 'sub-menu')]//a[.='Телефоны']
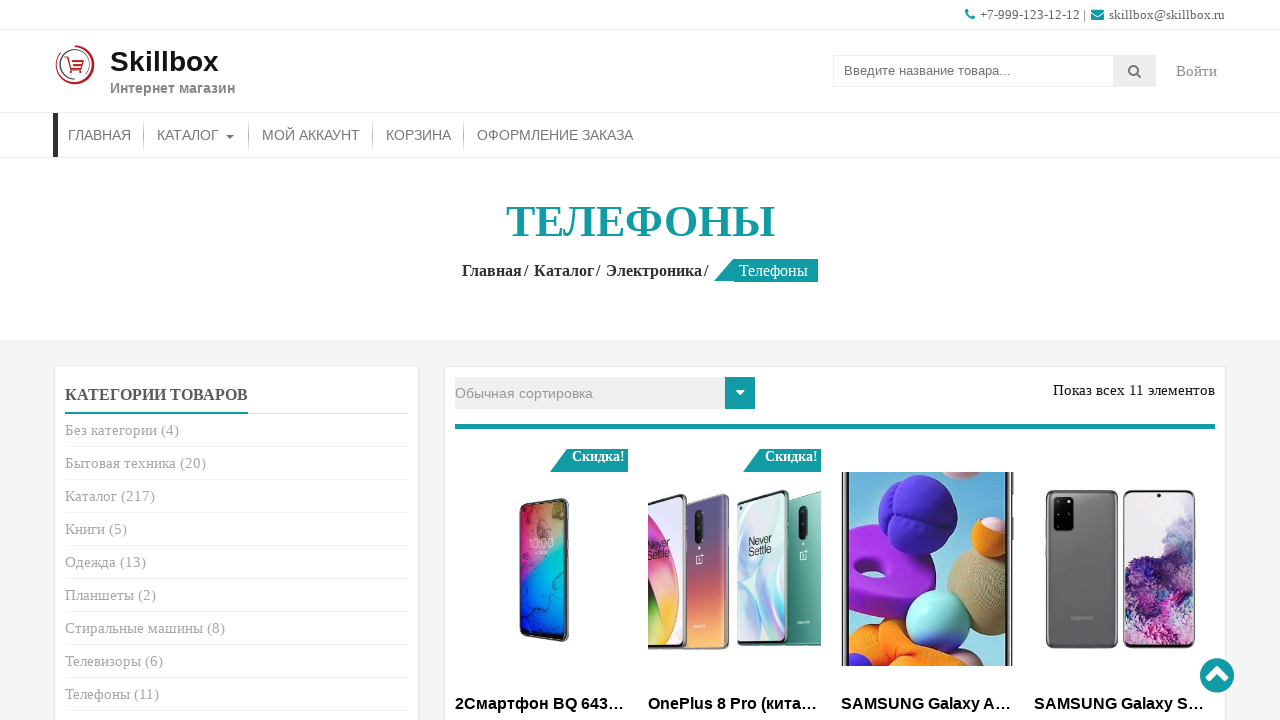

Page title loaded successfully on Phones page
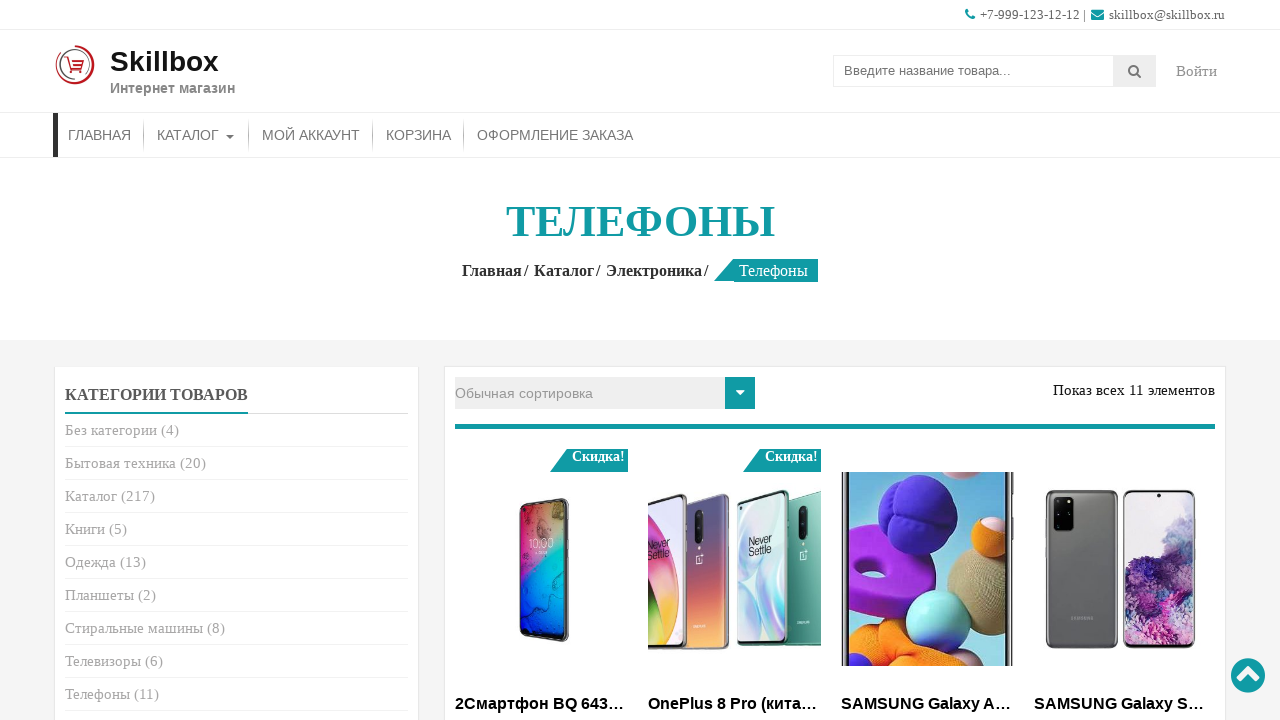

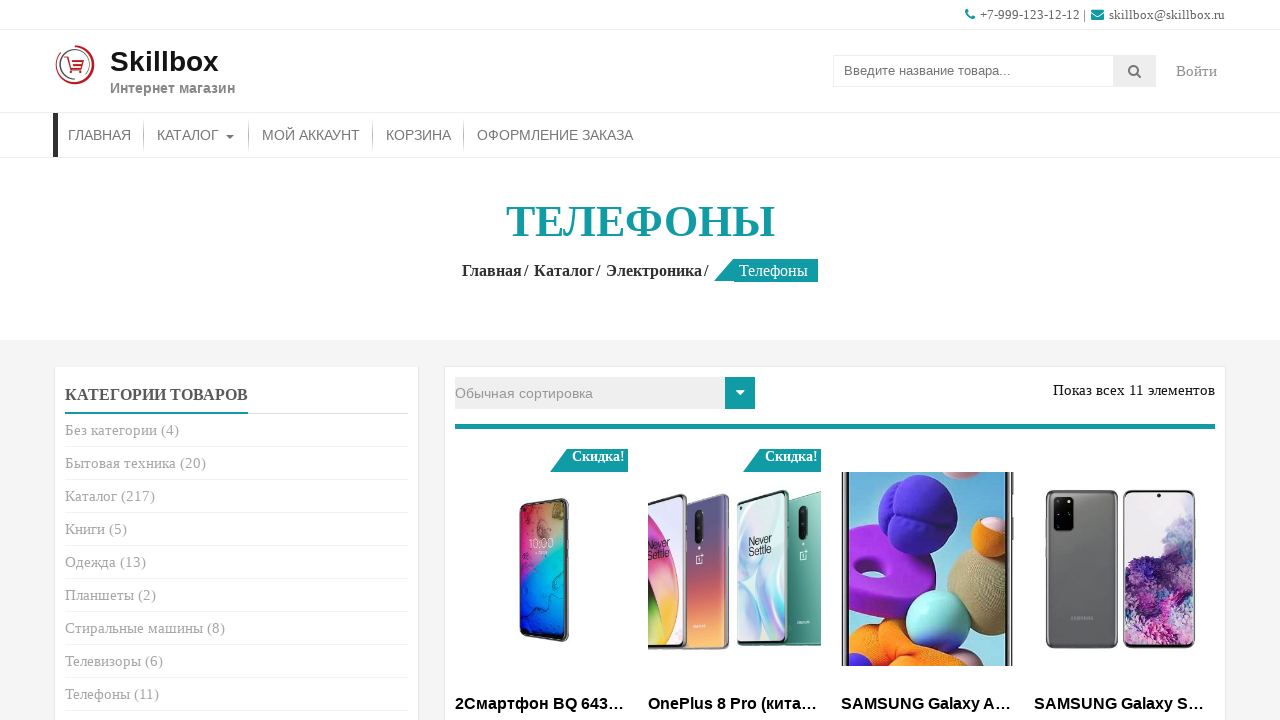